Tests the forgot password flow on Docuport by clicking the forgot password link, entering an email address, and clicking the send button to request a password reset email.

Starting URL: https://beta.docuport.app

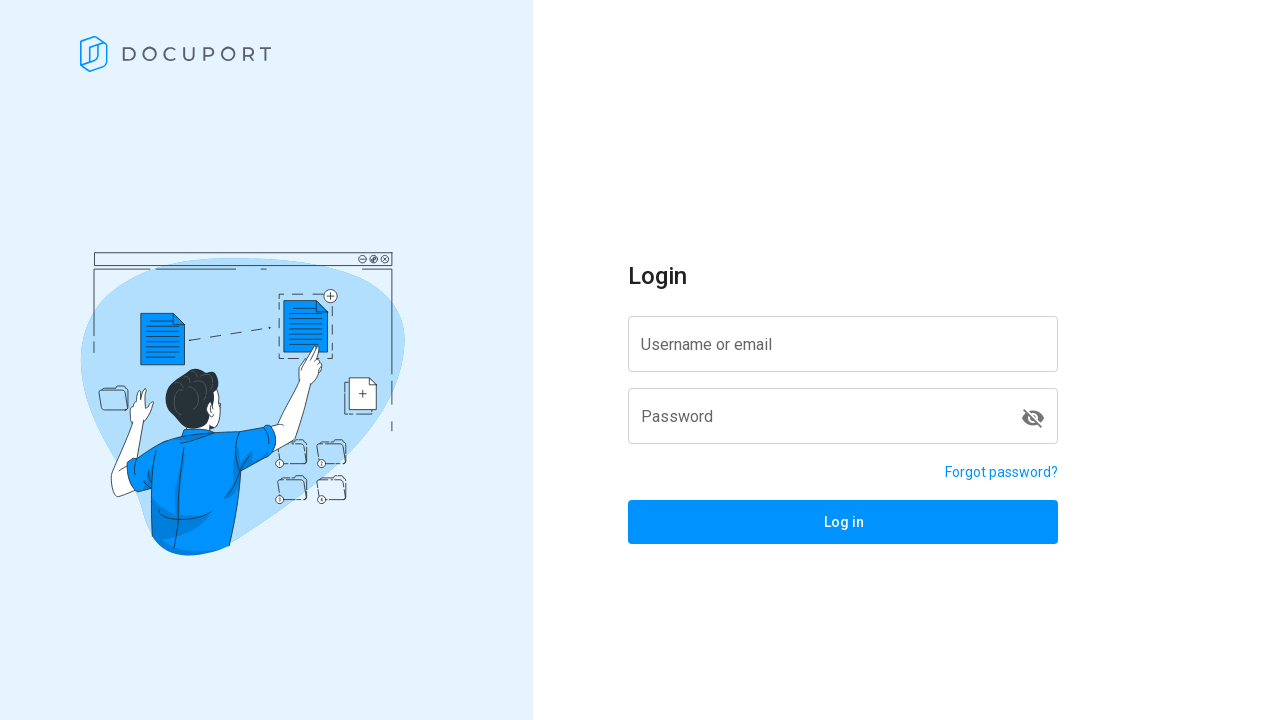

Clicked forgot password link at (1002, 472) on a[href='/reset-password']
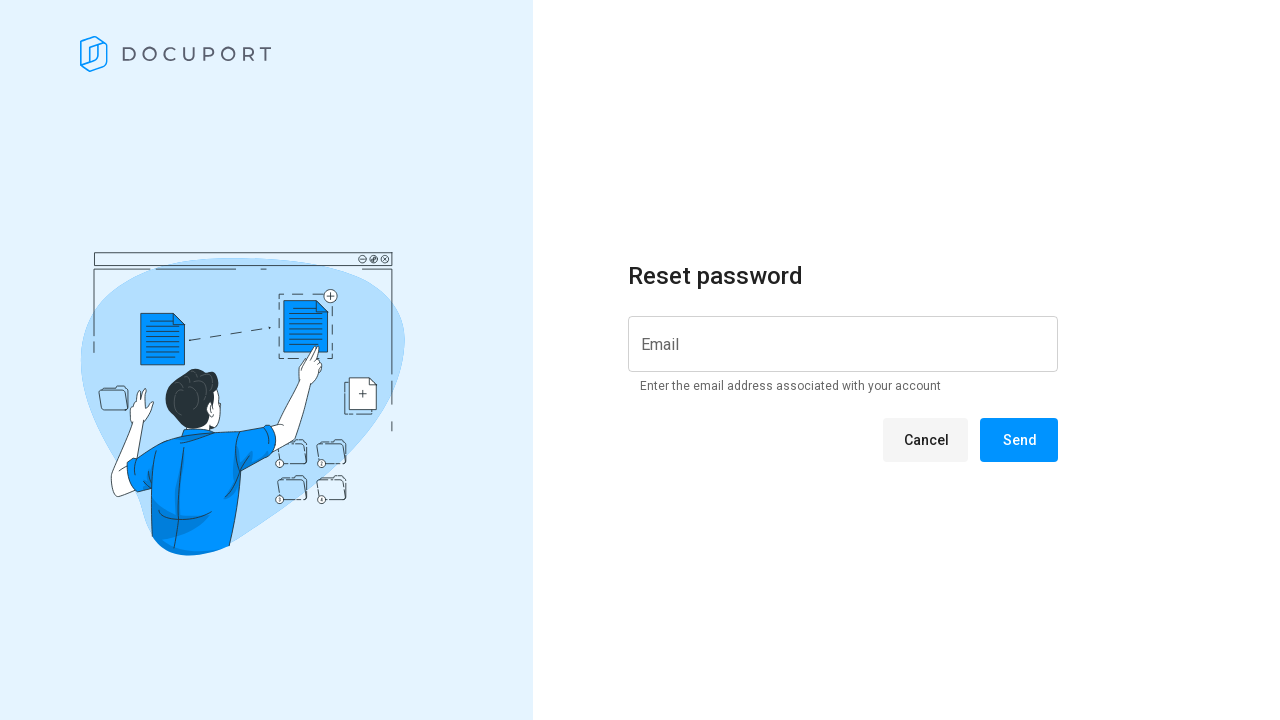

URL changed to reset-password page
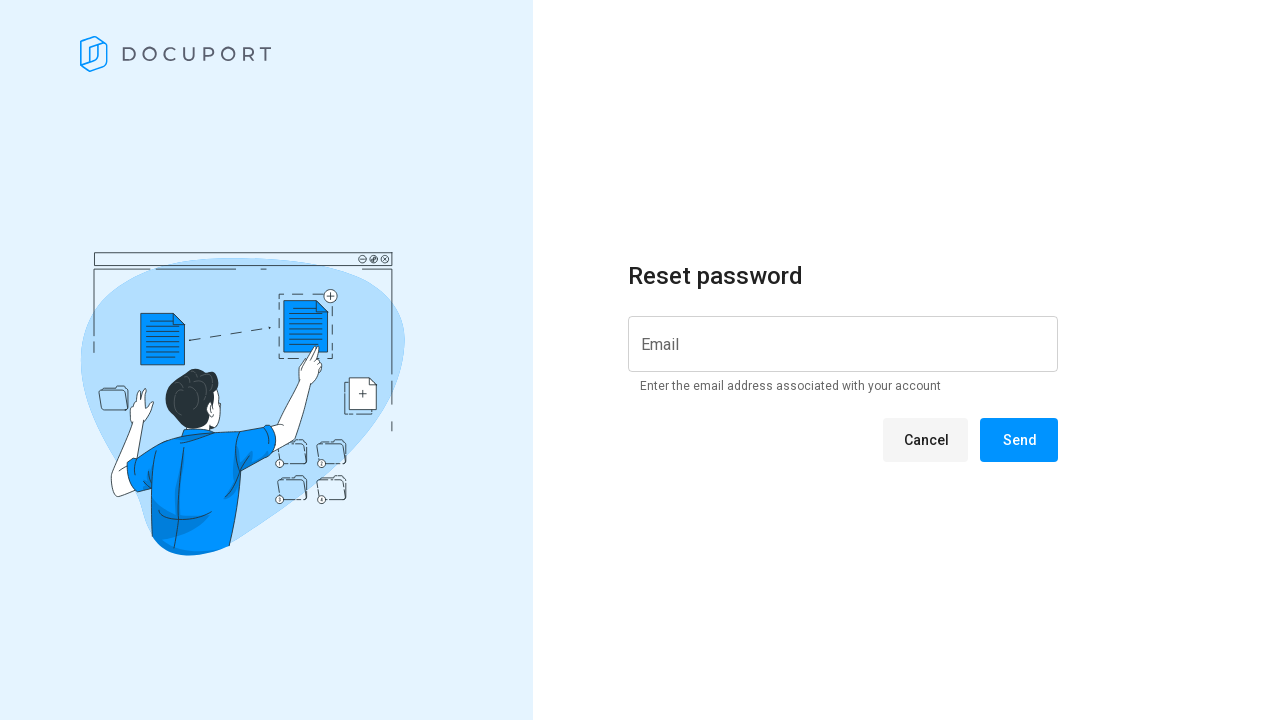

Instruction message 'Enter the email' is displayed
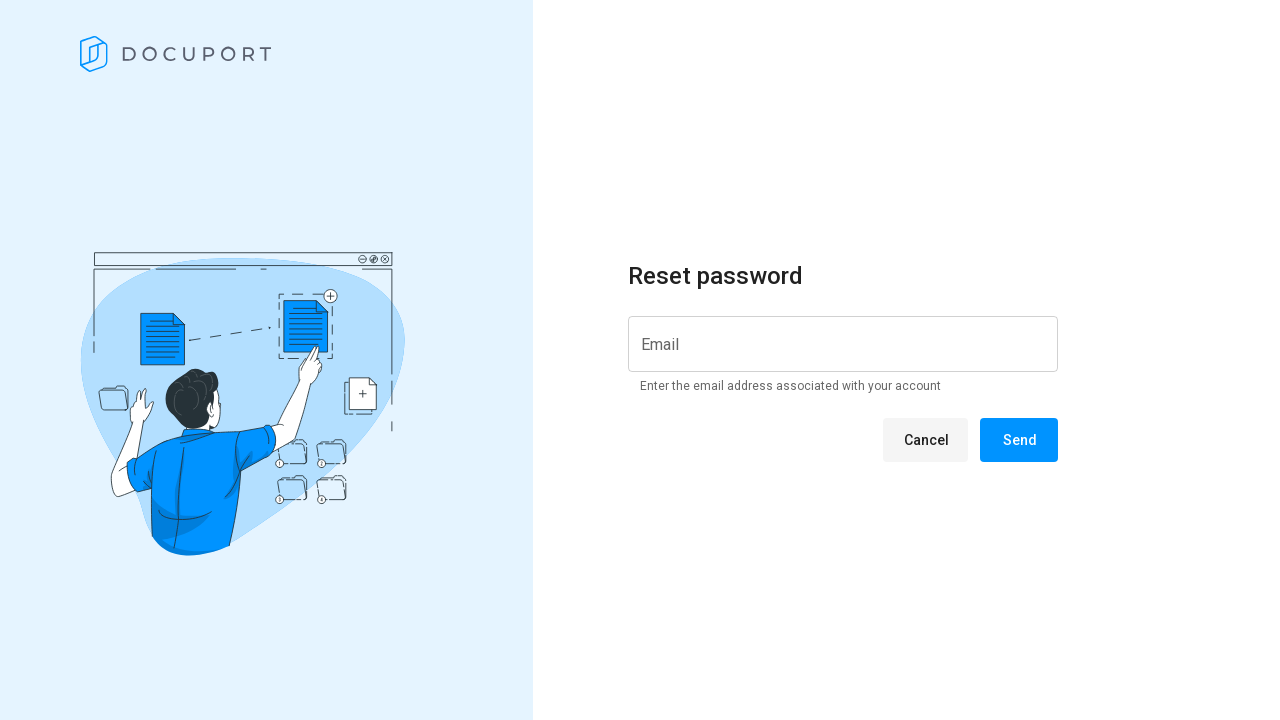

Entered email address 'forgotpasswordtest@gmail.com' in input field on input[id*='input']
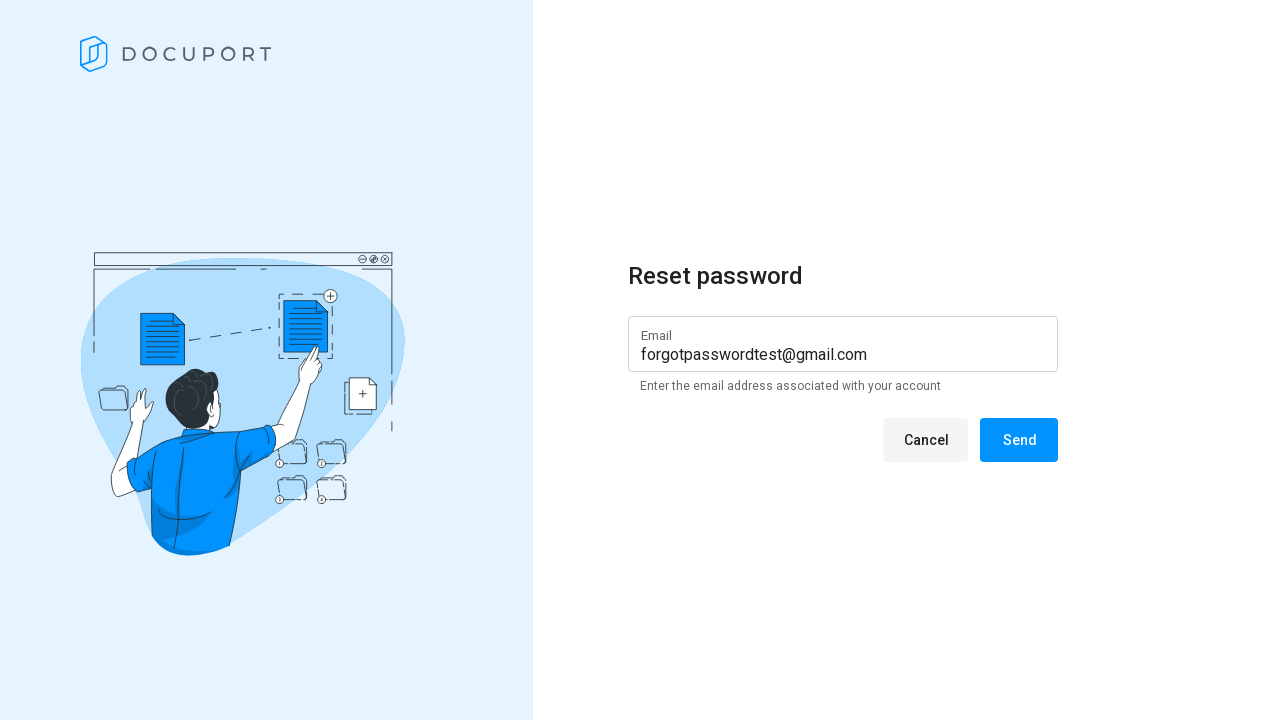

Cancel button is displayed
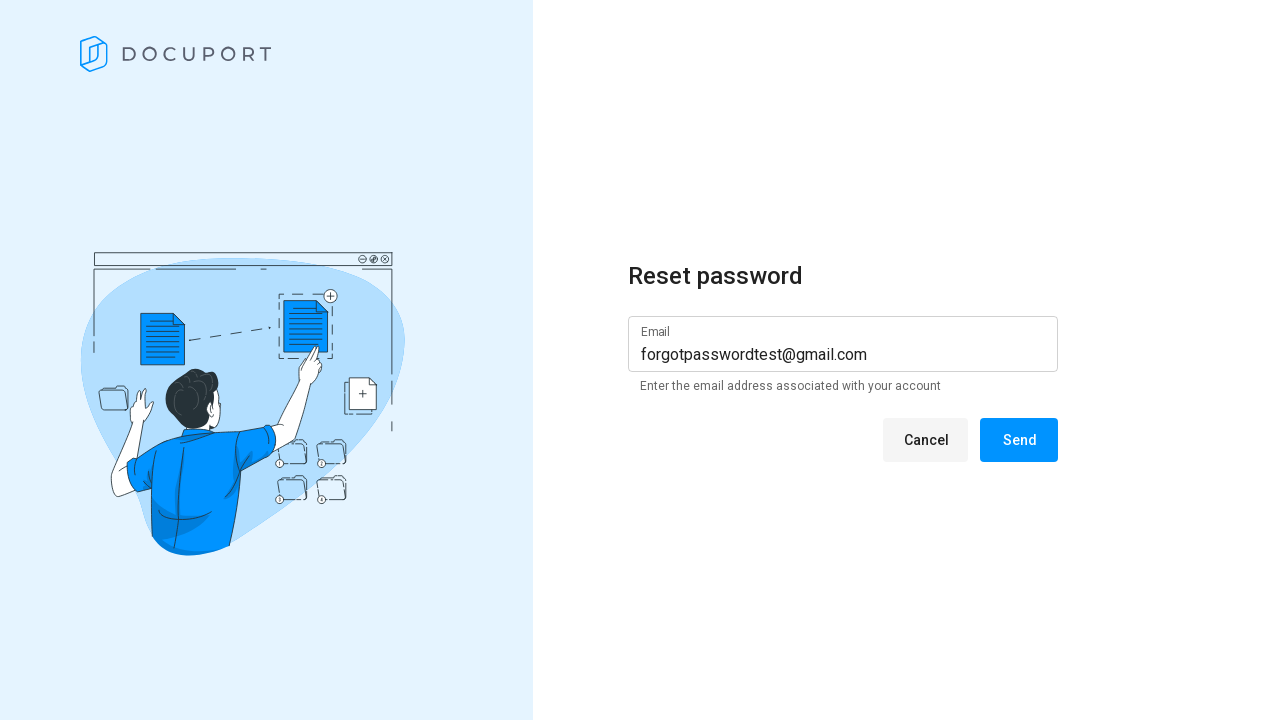

Send button is displayed
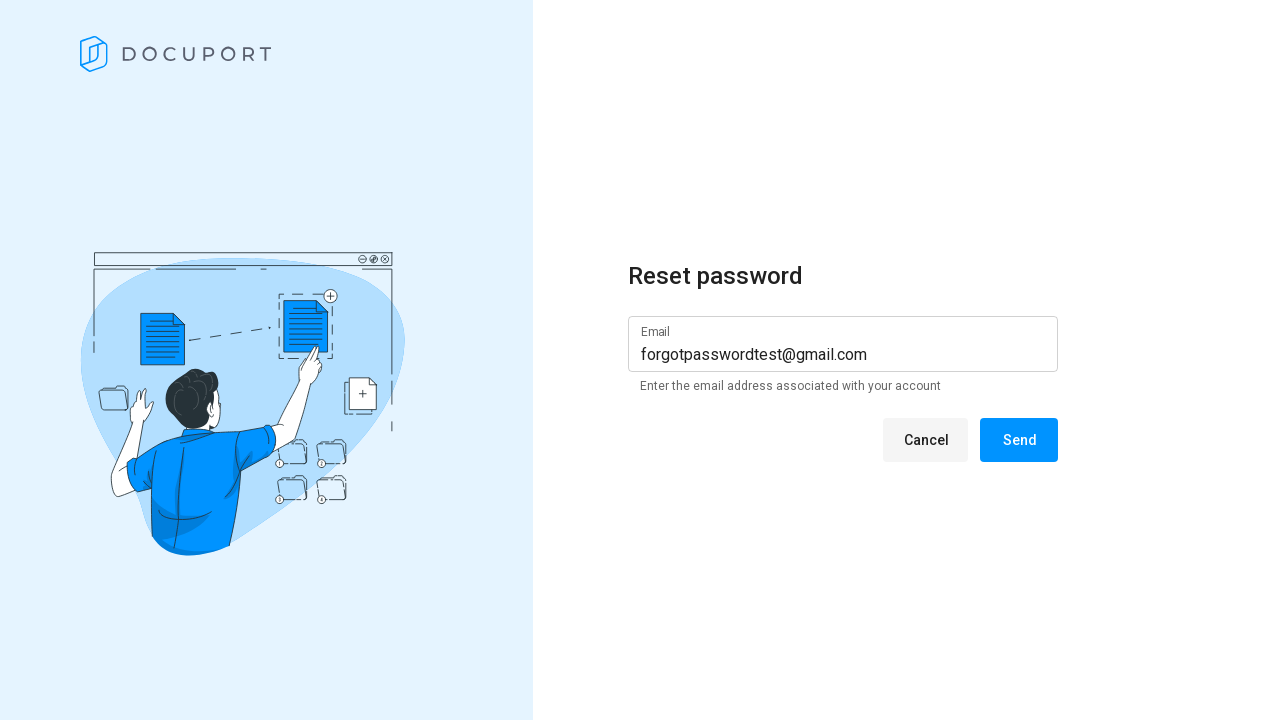

Clicked Send button to request password reset email at (1019, 440) on xpath=//span[normalize-space()='Send']
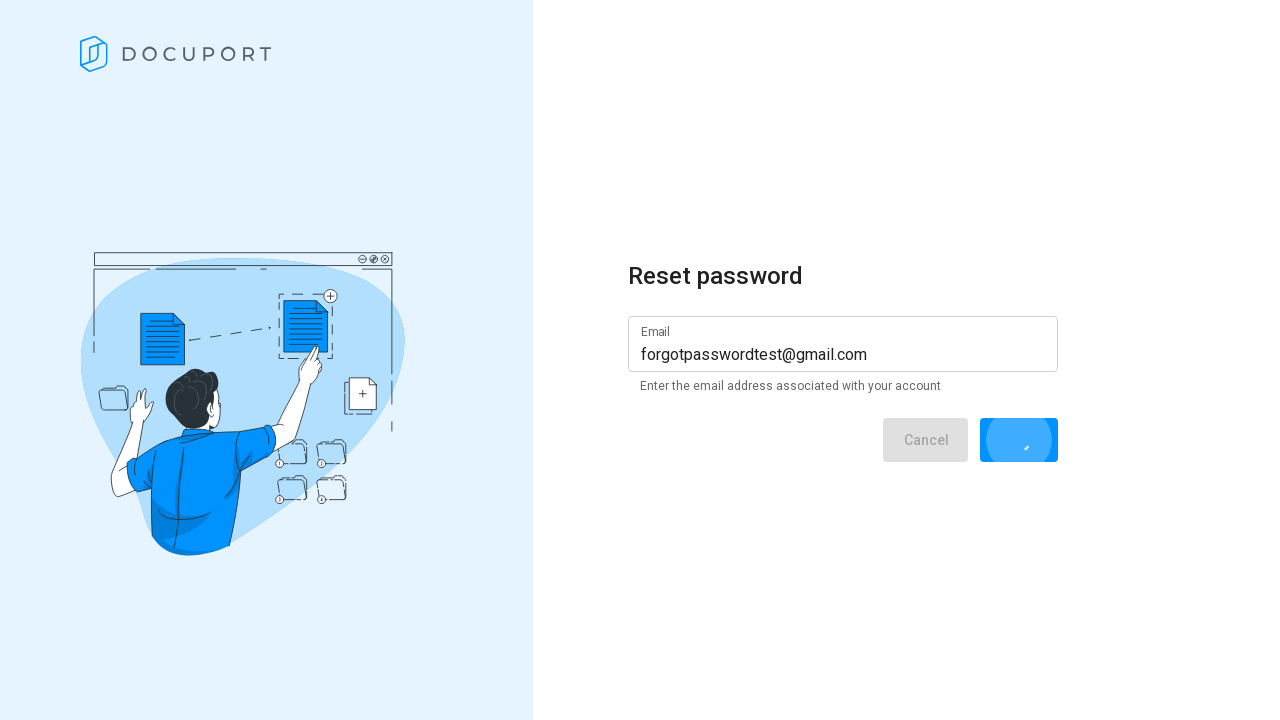

Success message appeared after sending password reset request
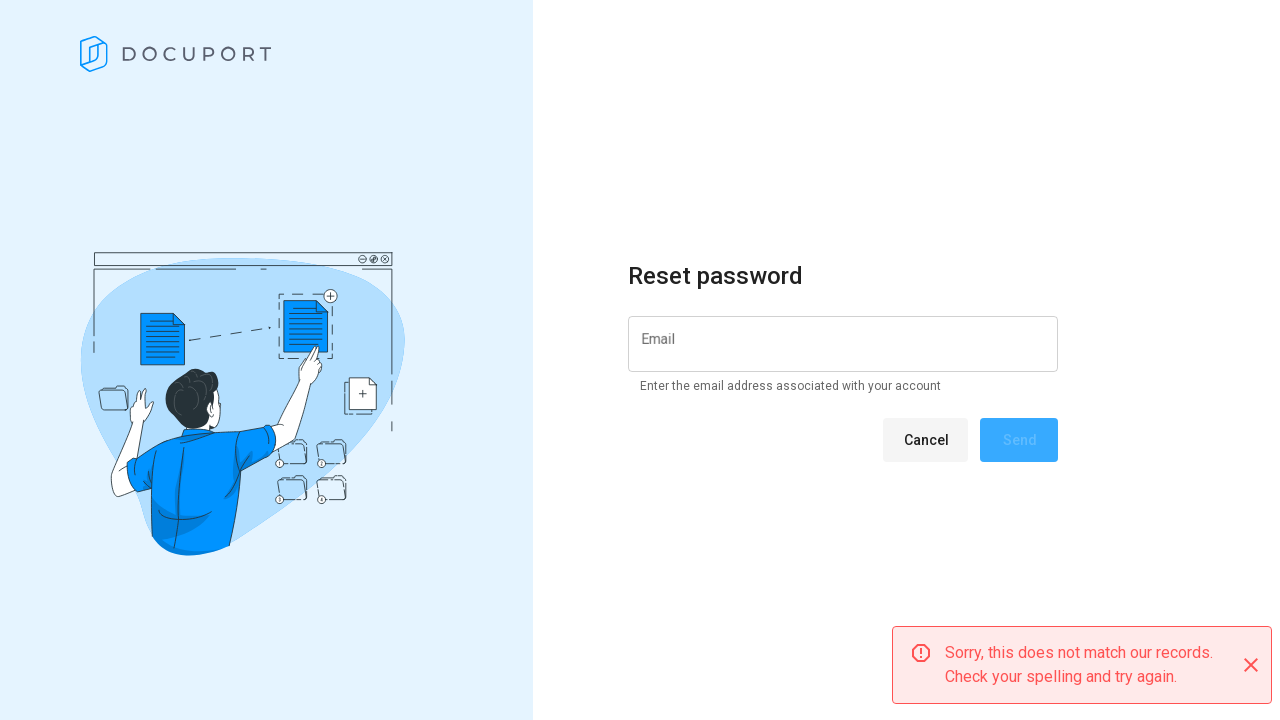

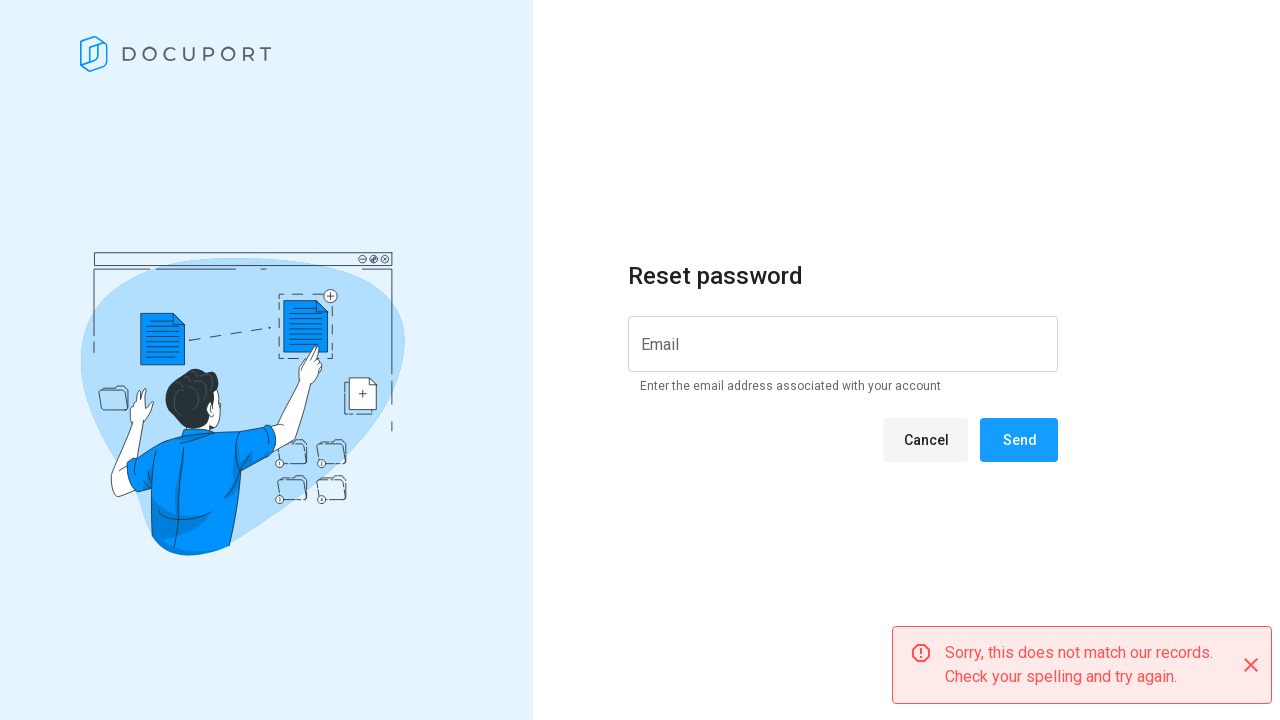